Searches for a Chinese character on a calligraphy dictionary website by entering a character in the search field, selecting a calligraphy style (楷書/Regular Script), and submitting the search form to view calligraphy examples.

Starting URL: https://www.shufazidian.com/s.php

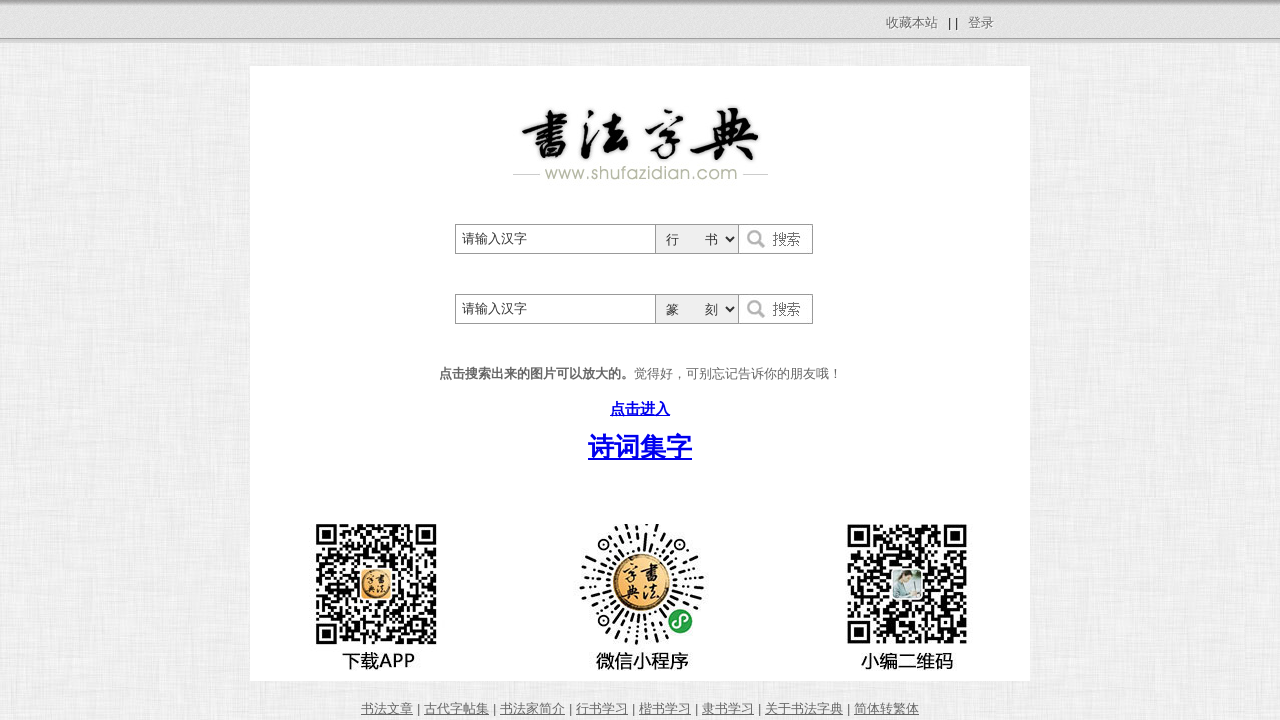

Search page loaded - search field found
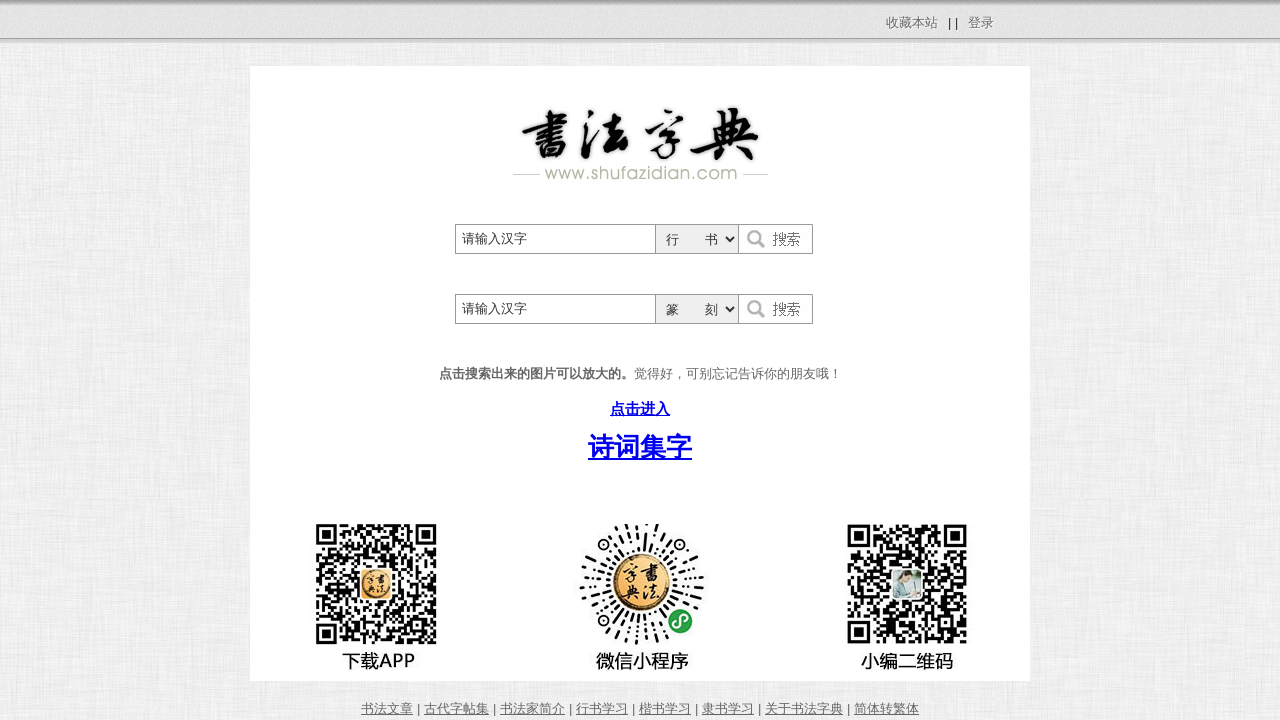

Entered Chinese character '書' in search field on #wd
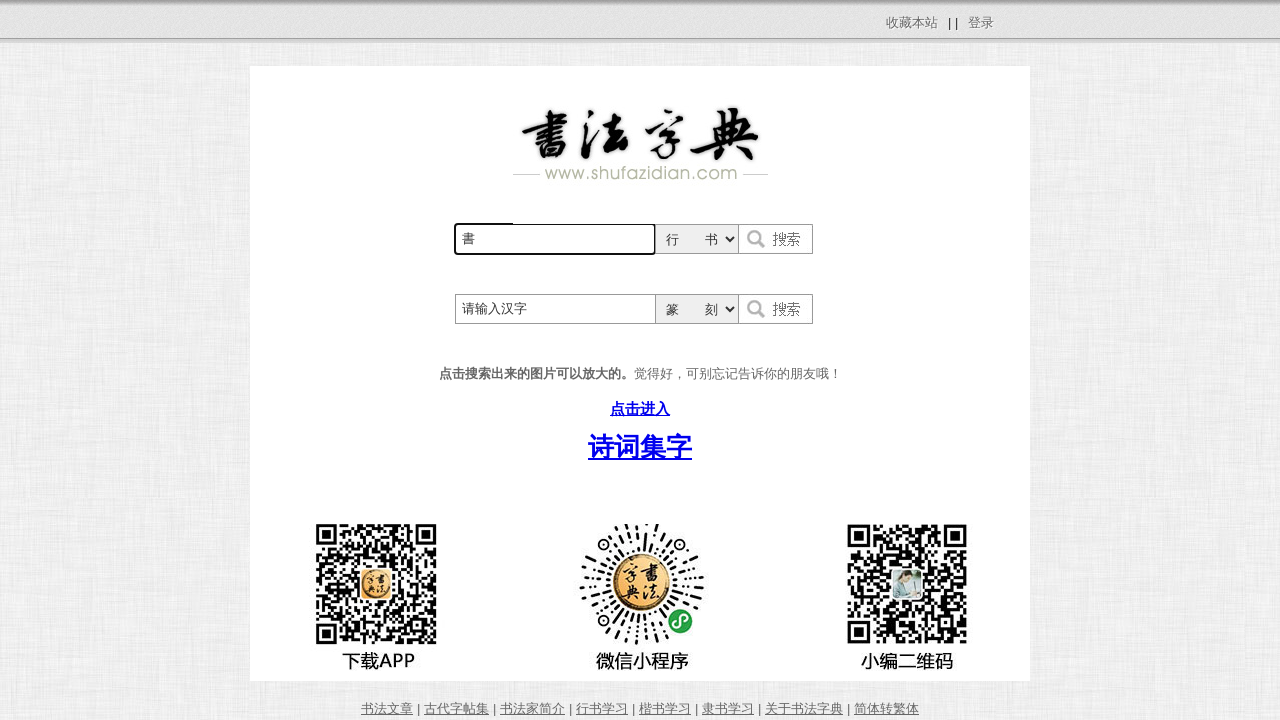

Selected calligraphy style '楷書' (Regular Script) on #sort
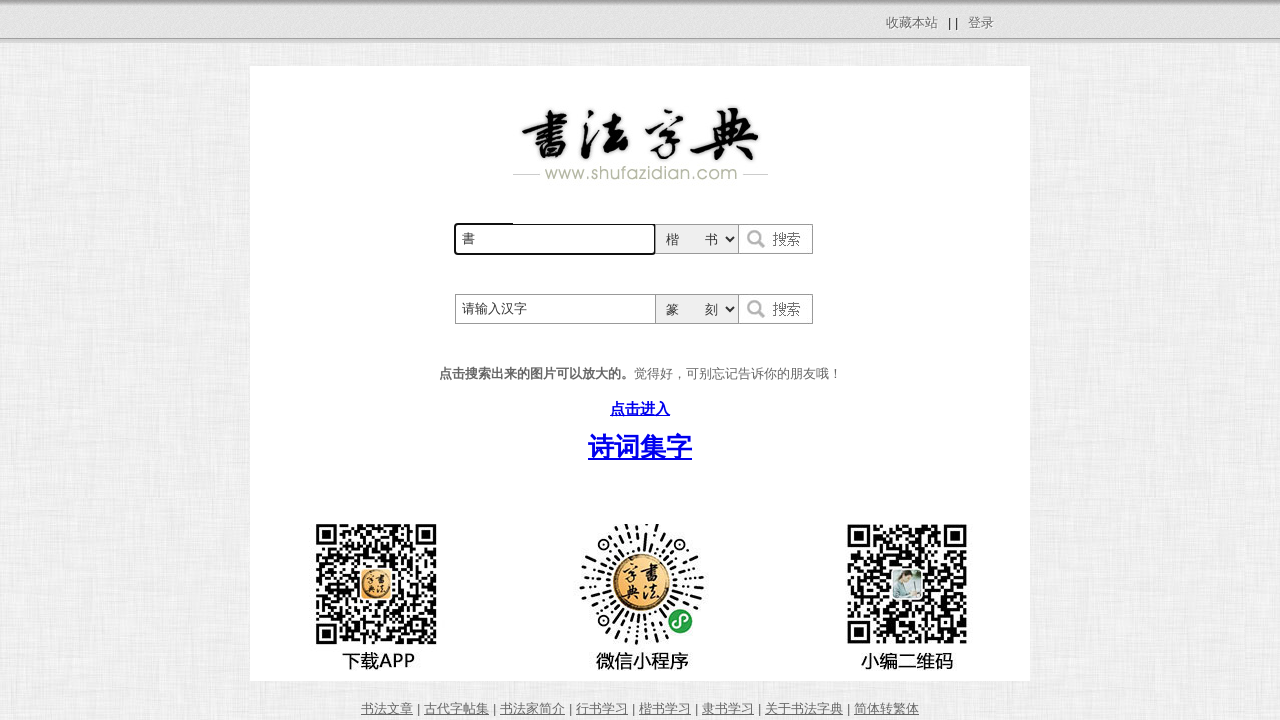

Submitted search form at (776, 239) on form[name='form1'] button[type='submit']
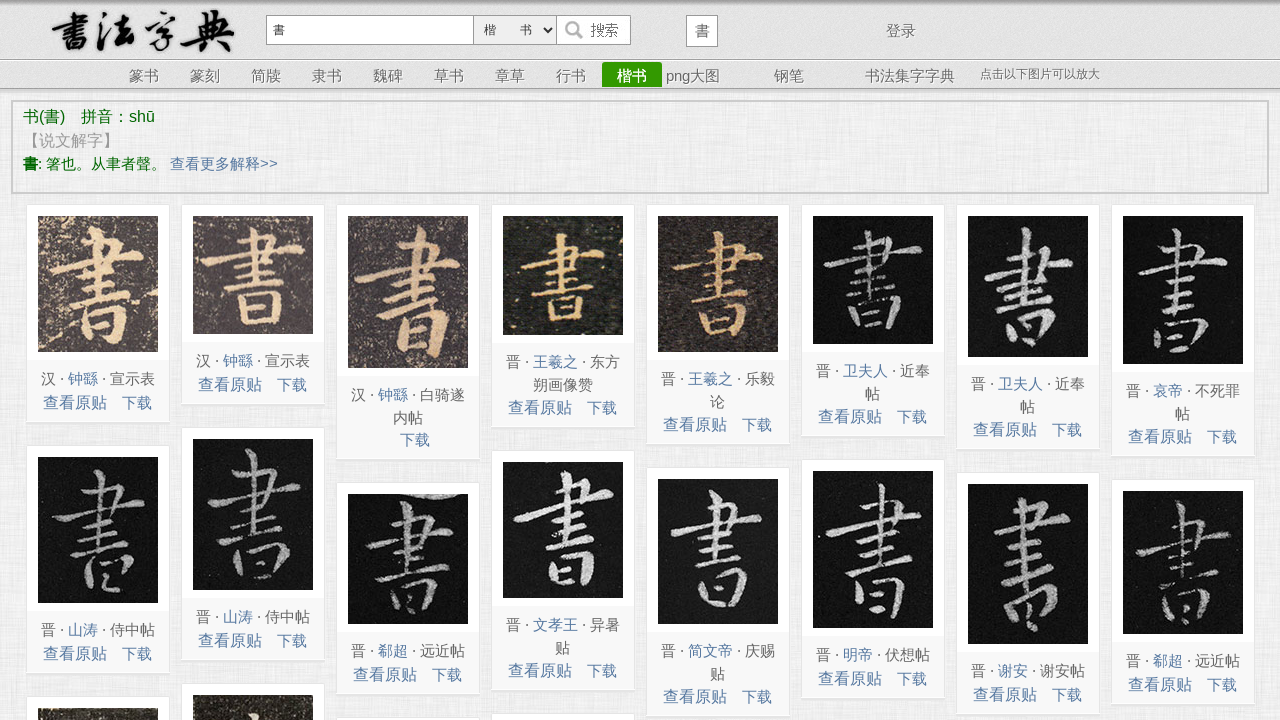

Calligraphy examples loaded on search results page
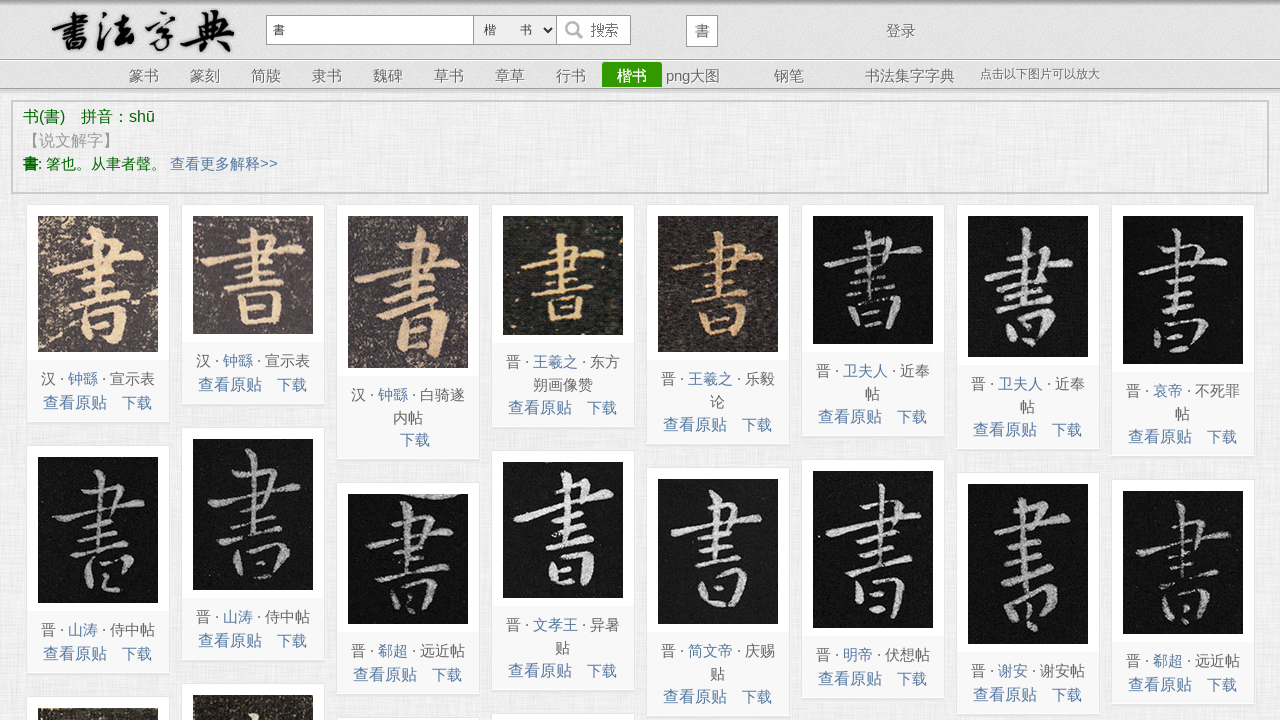

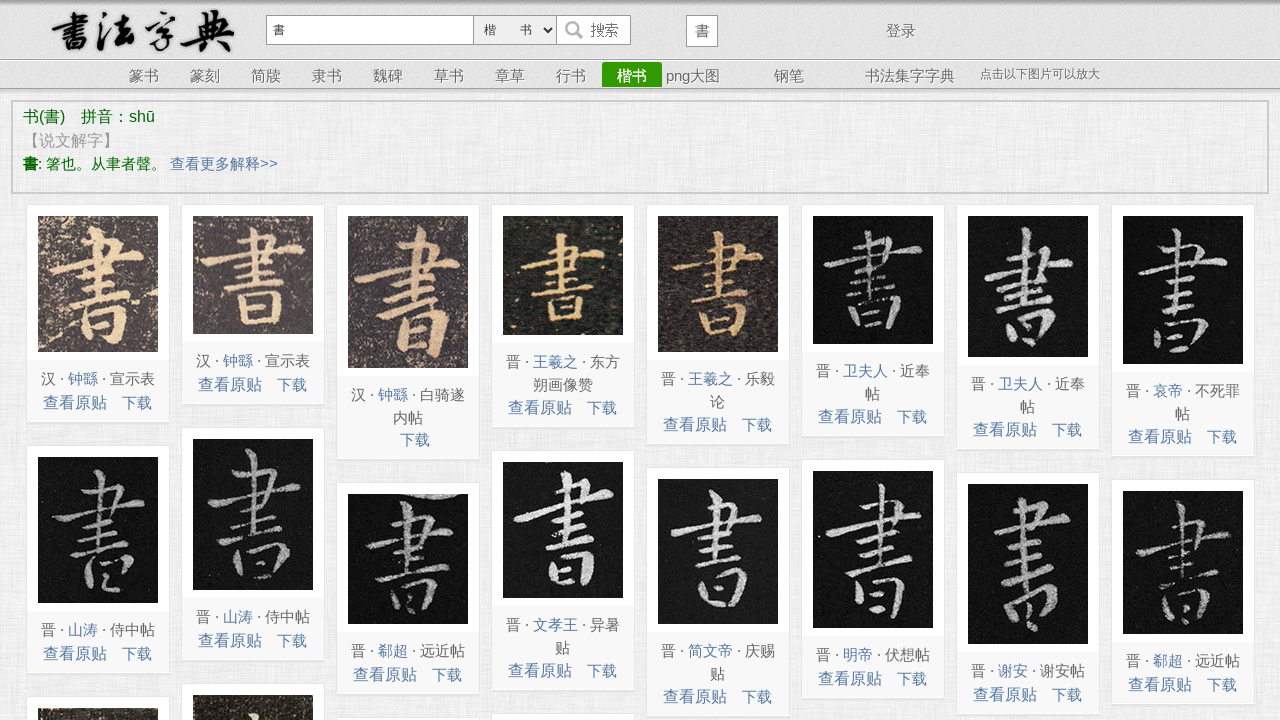